Tests iframe handling by switching between frames, reading content from frames, and switching back to default content.

Starting URL: https://demoqa.com/

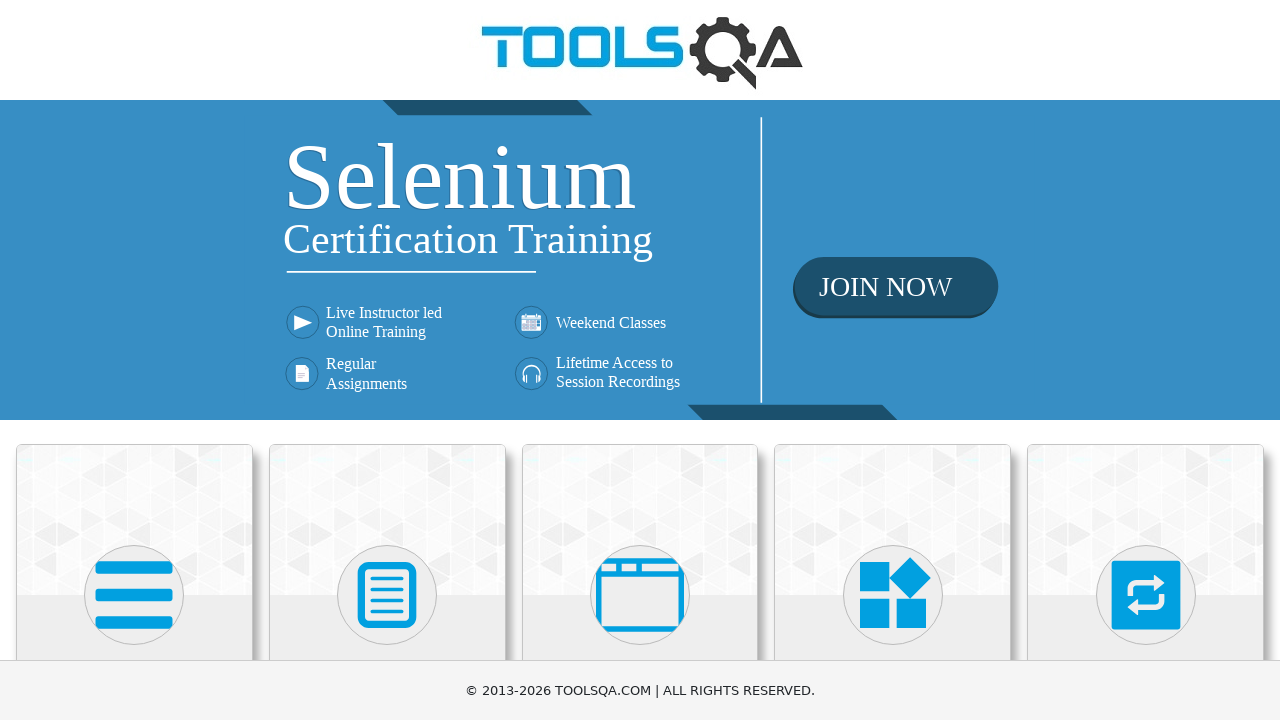

Clicked on 'Alerts, Frame & Windows' category at (640, 360) on xpath=//h5[contains(text(),'Alerts, Frame & Windows')]
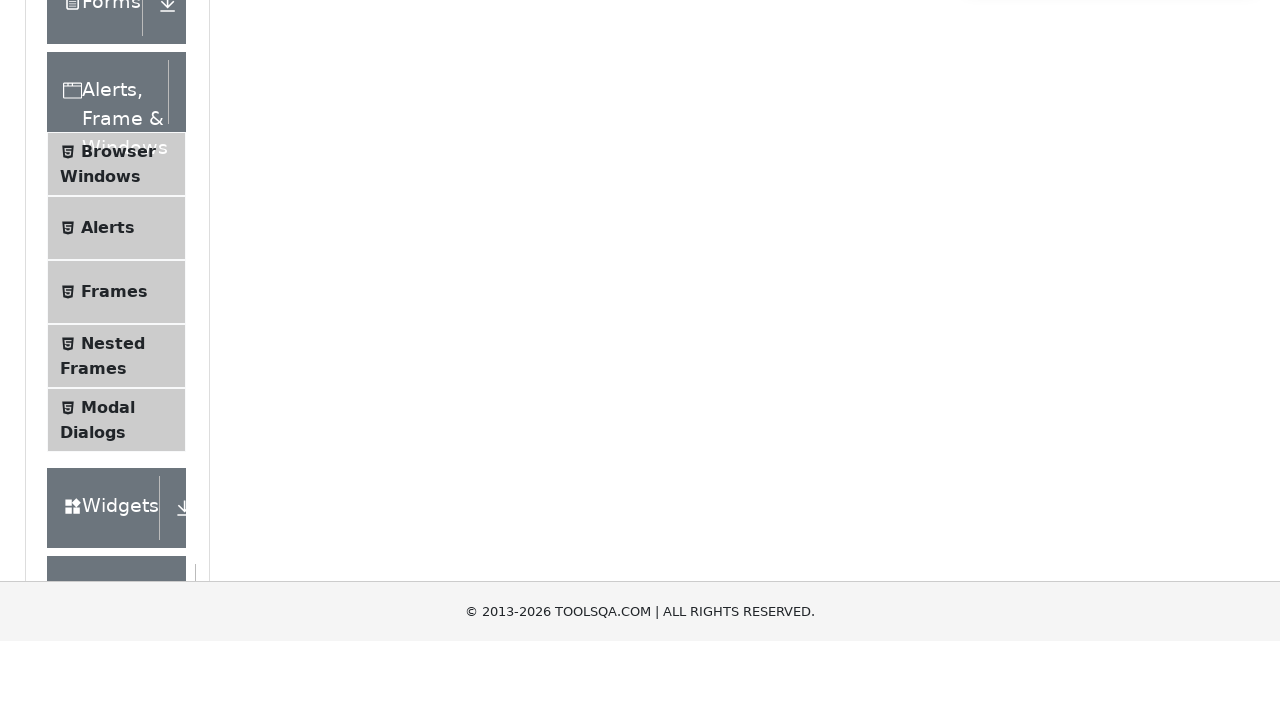

Clicked on 'Frames' menu item at (114, 565) on xpath=//span[@class='text' and contains(text(),'Frames')]
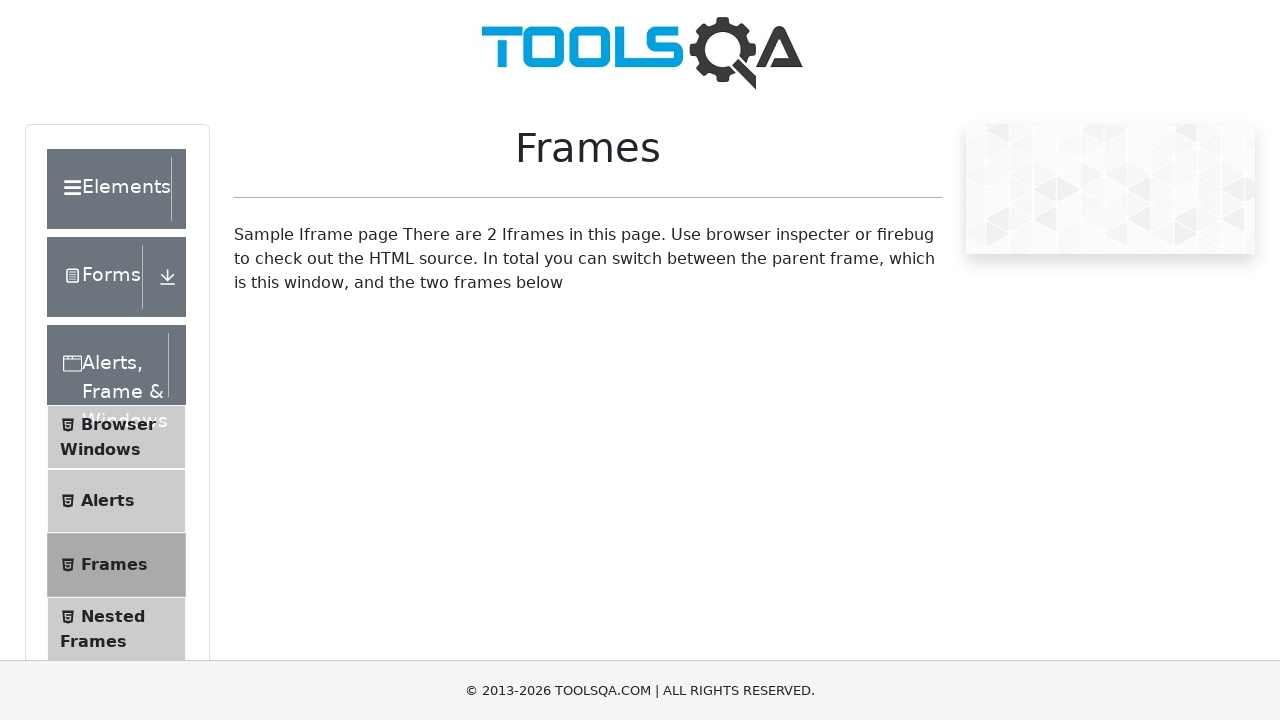

Frames wrapper loaded
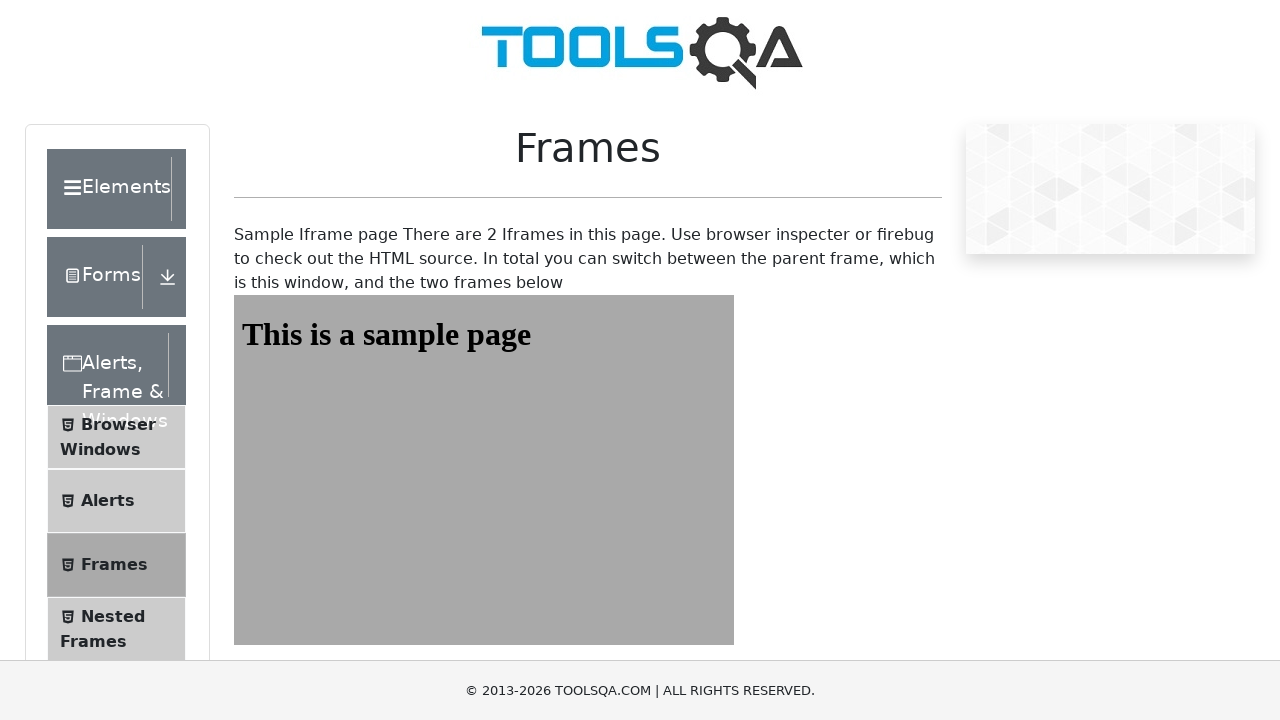

Located frame1
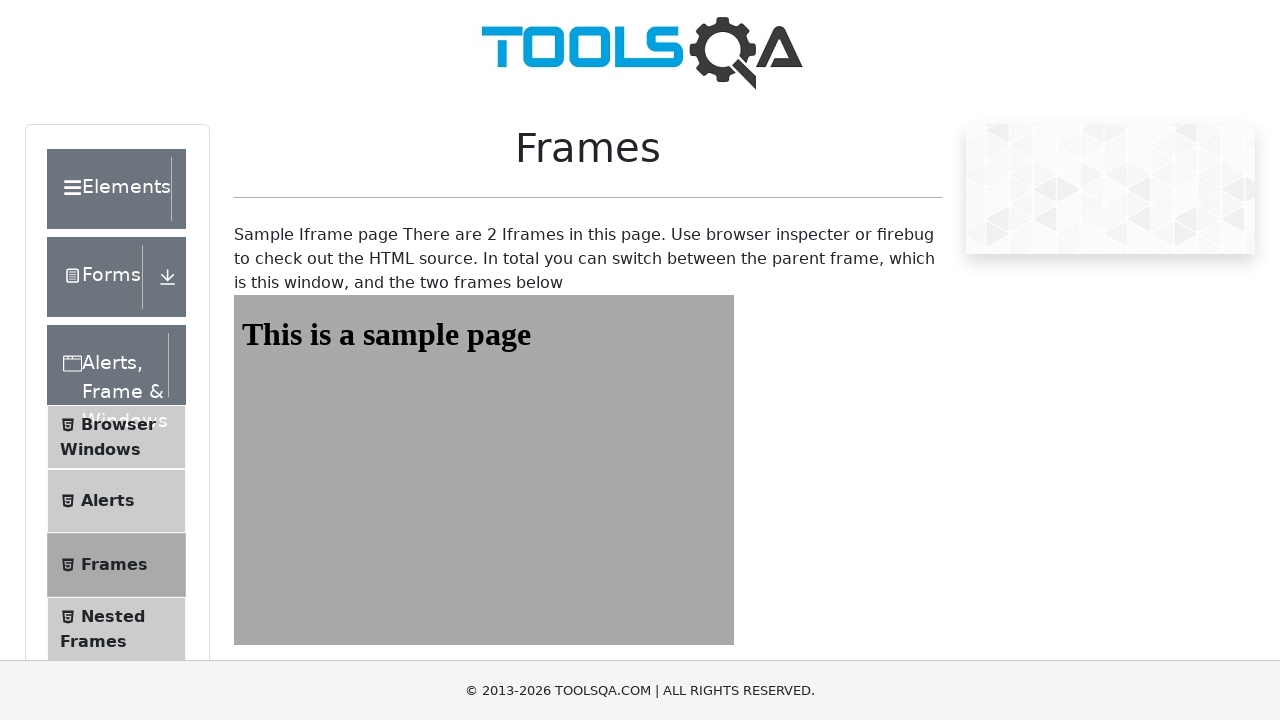

Retrieved heading text from frame1: 'This is a sample page'
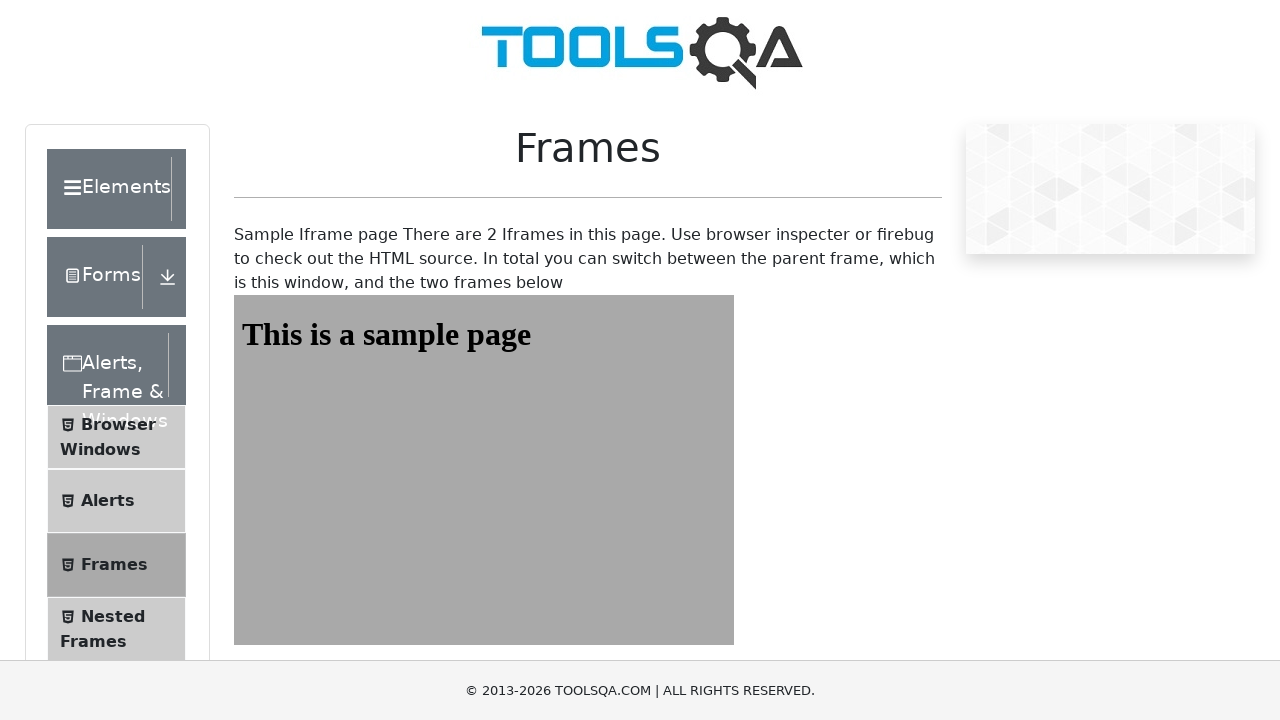

Located frame2
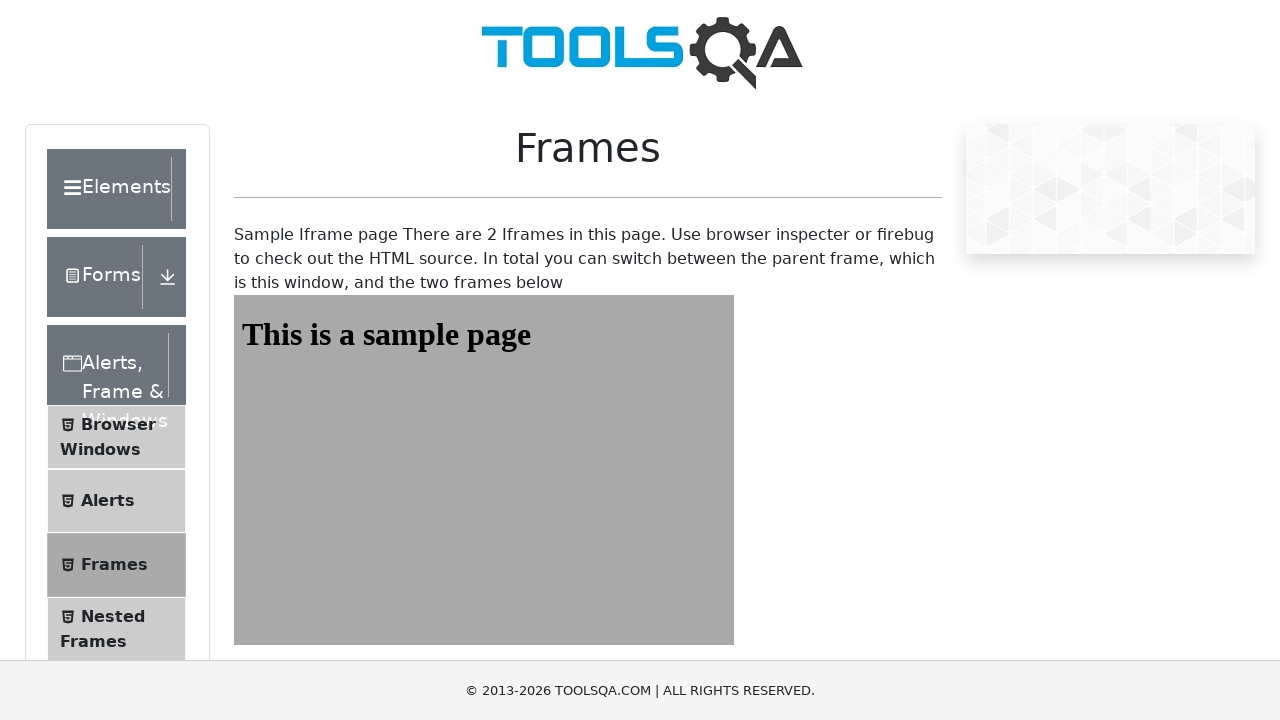

Sample heading in frame2 is now visible
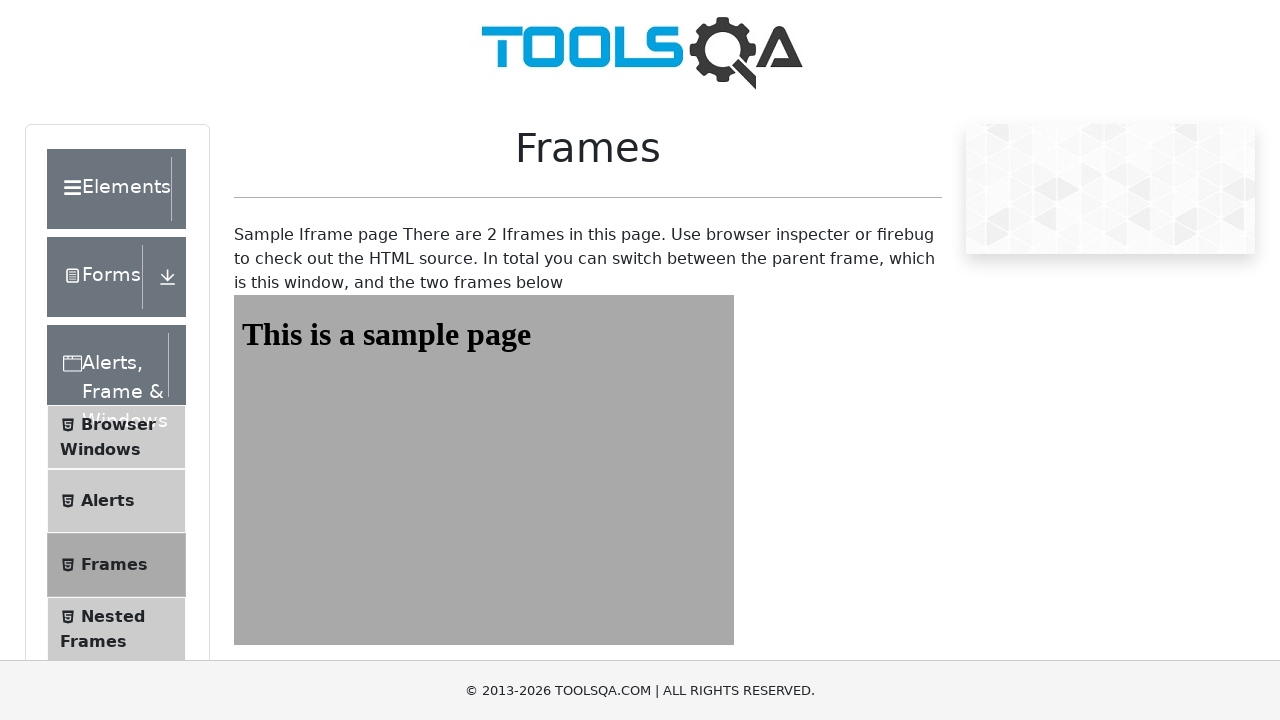

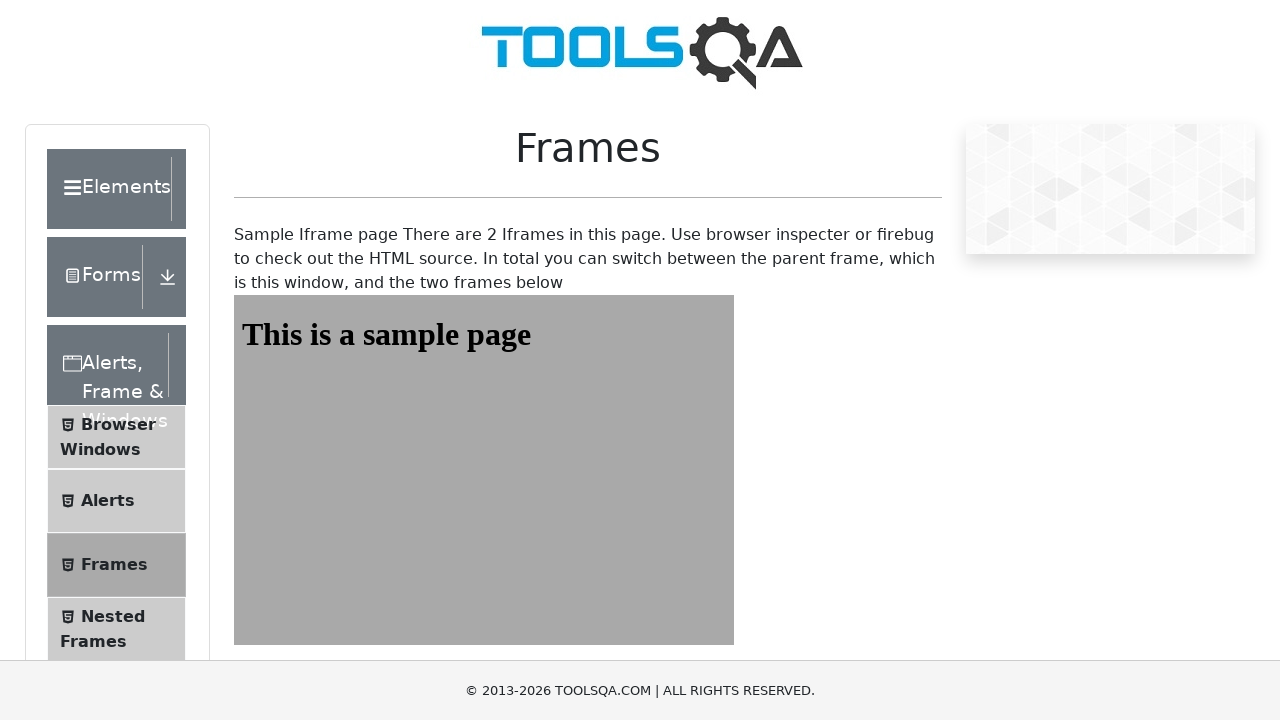